Clicks on a simple hyperlink, switches to the newly opened tab, verifies the URL matches the expected destination, then closes the tab and switches back.

Starting URL: https://demoqa.com/links

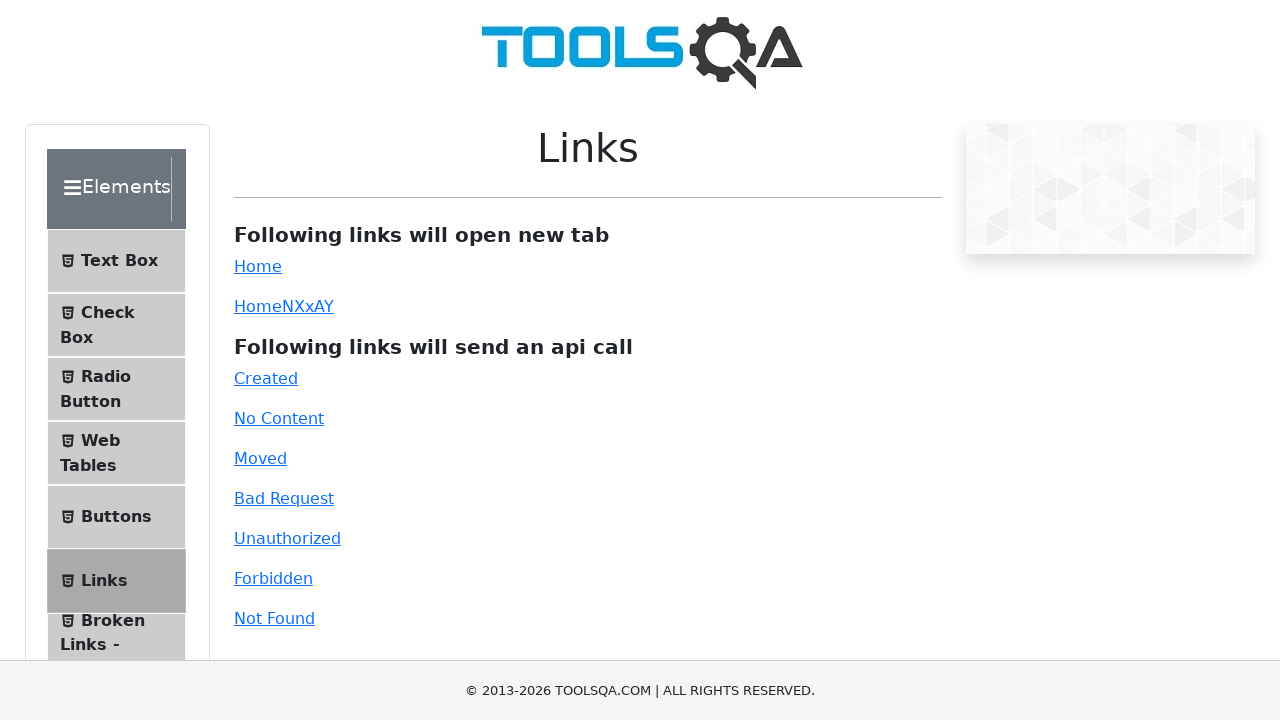

Clicked on the simple hyperlink element at (258, 266) on xpath=//*[@id='simpleLink']
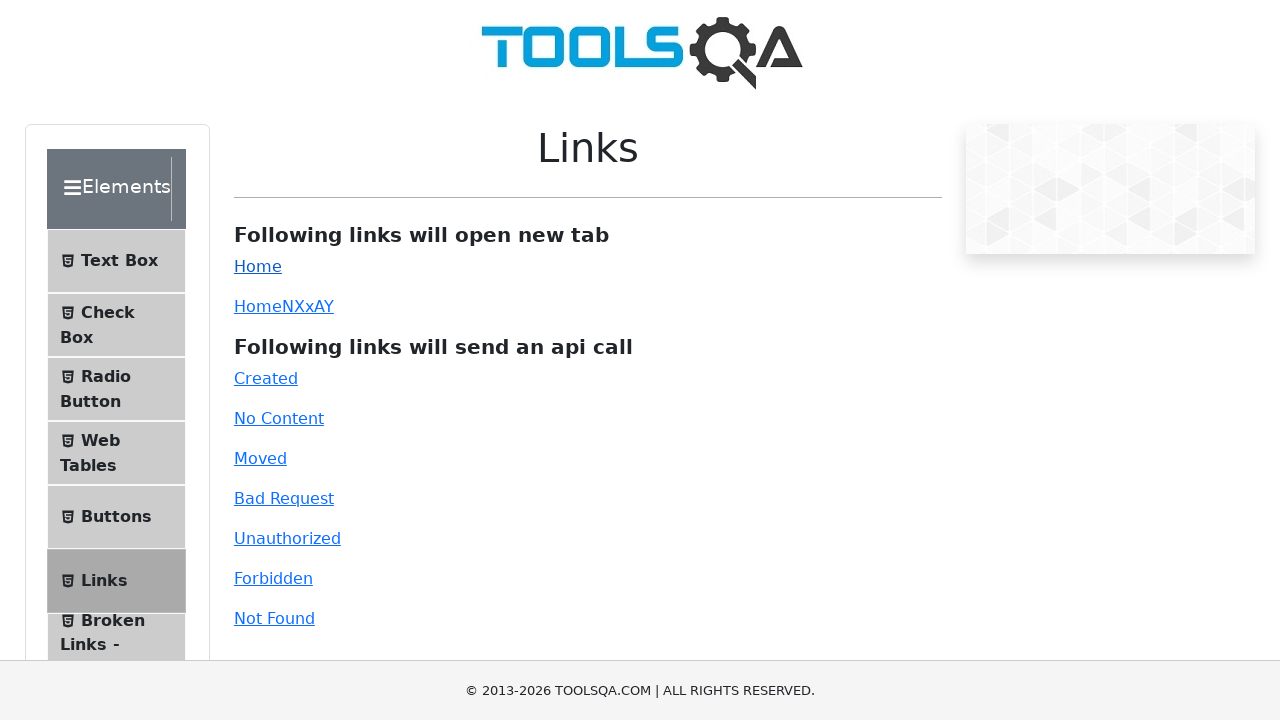

Clicked on simpleLink and new tab opened at (258, 266) on xpath=//*[@id='simpleLink']
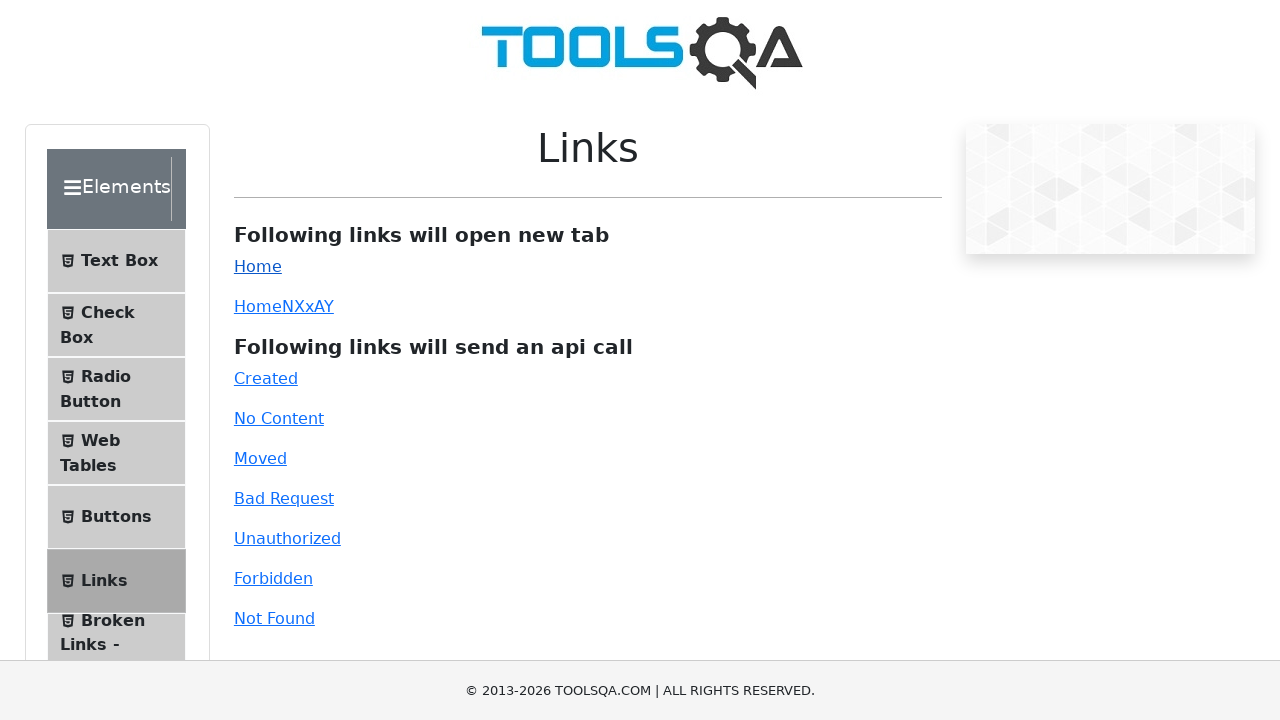

Captured the new page/tab object
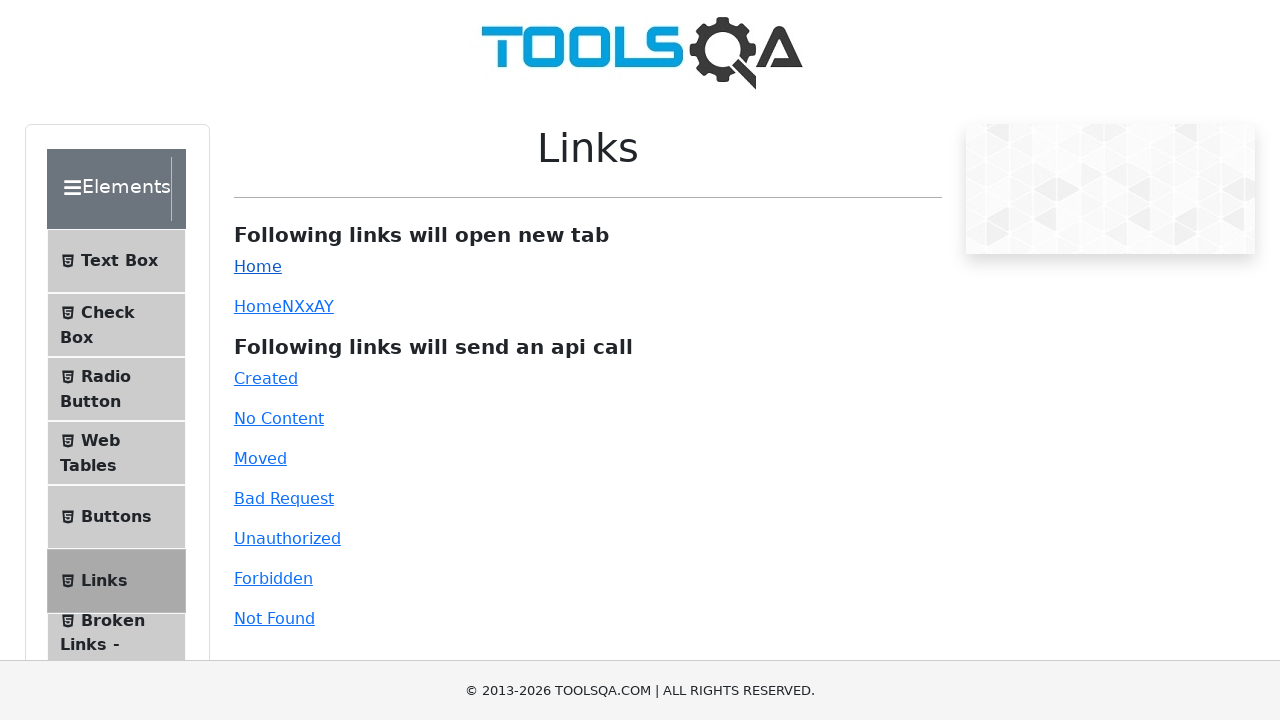

New tab finished loading
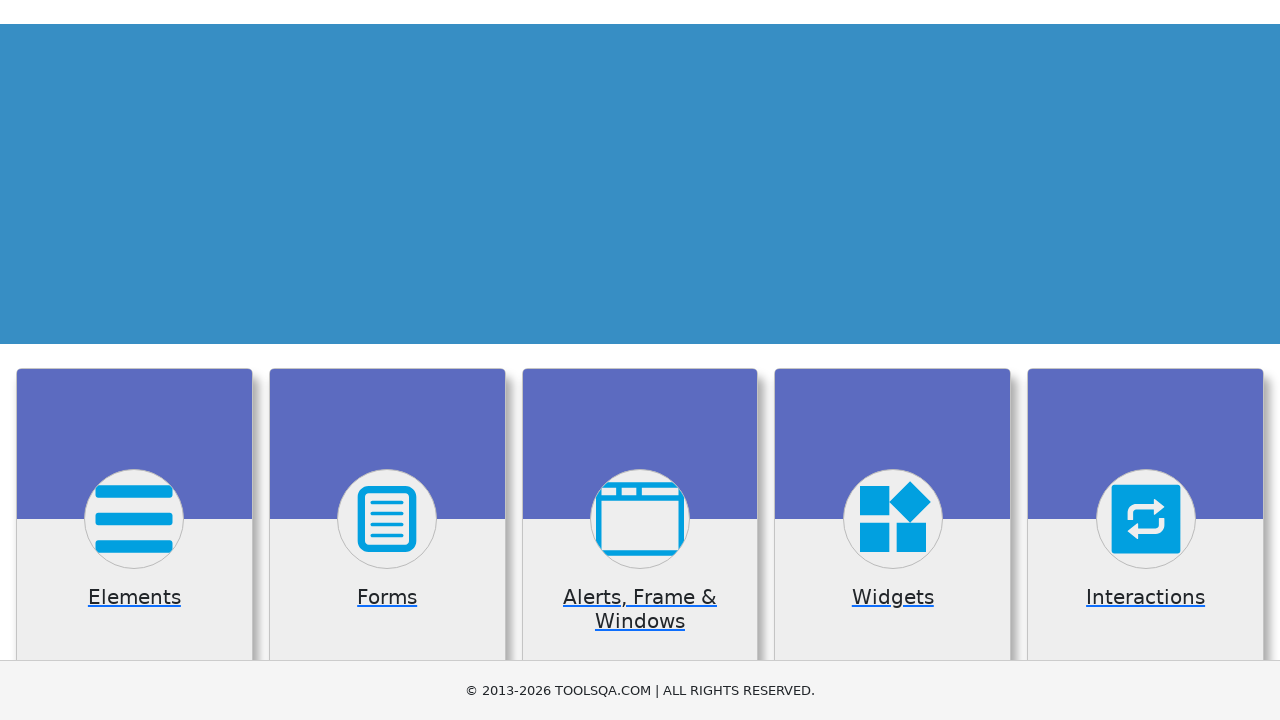

Retrieved new tab URL: https://demoqa.com/
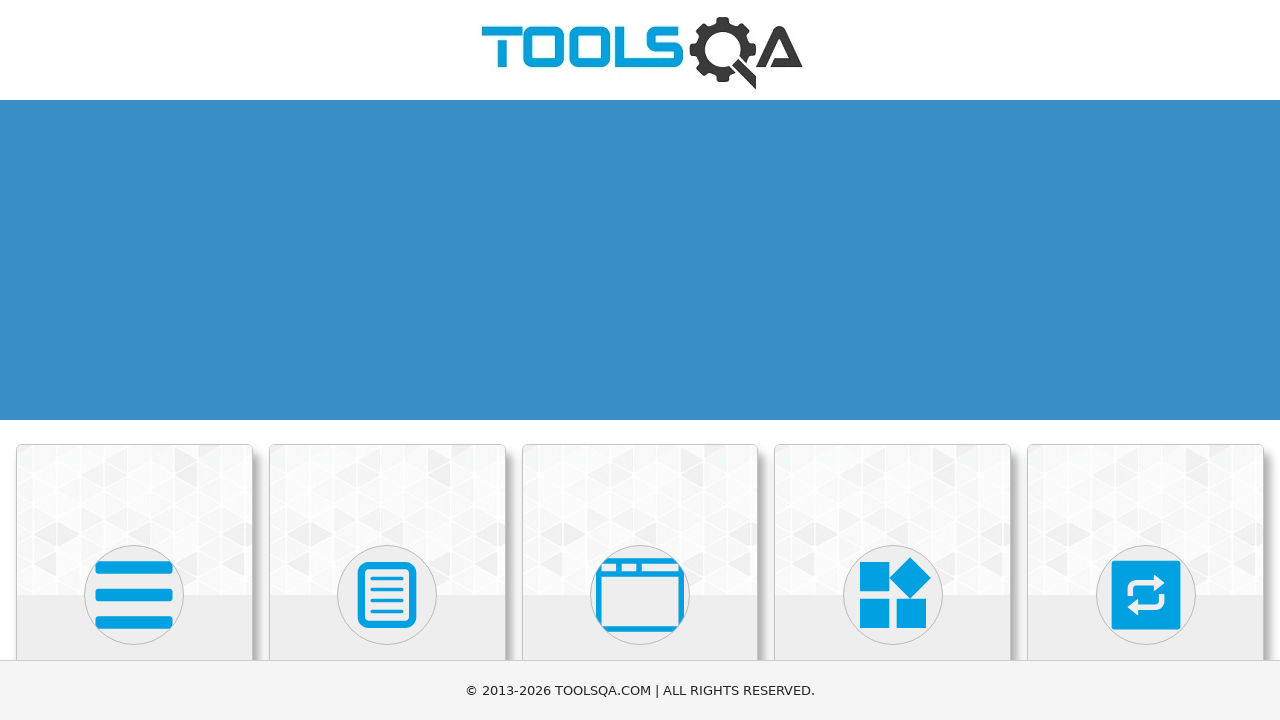

Asserted that new tab URL matches expected destination (https://demoqa.com/)
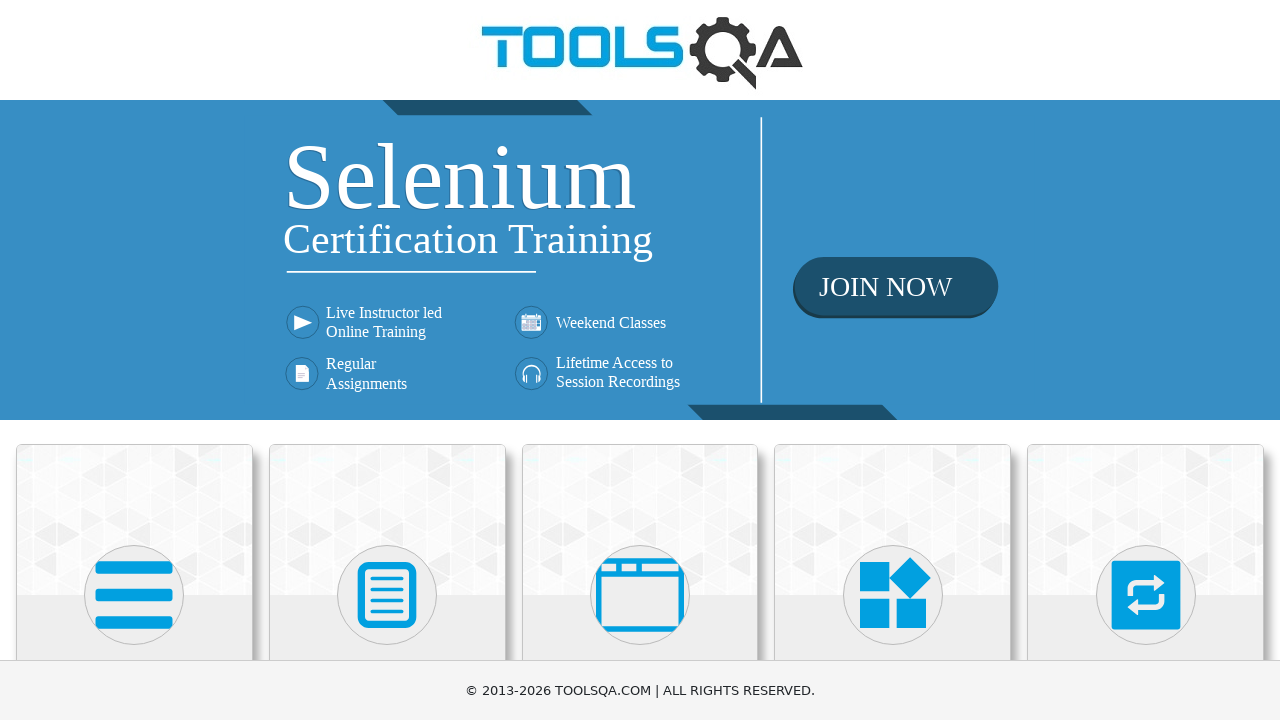

Closed the new tab and switched back to original page
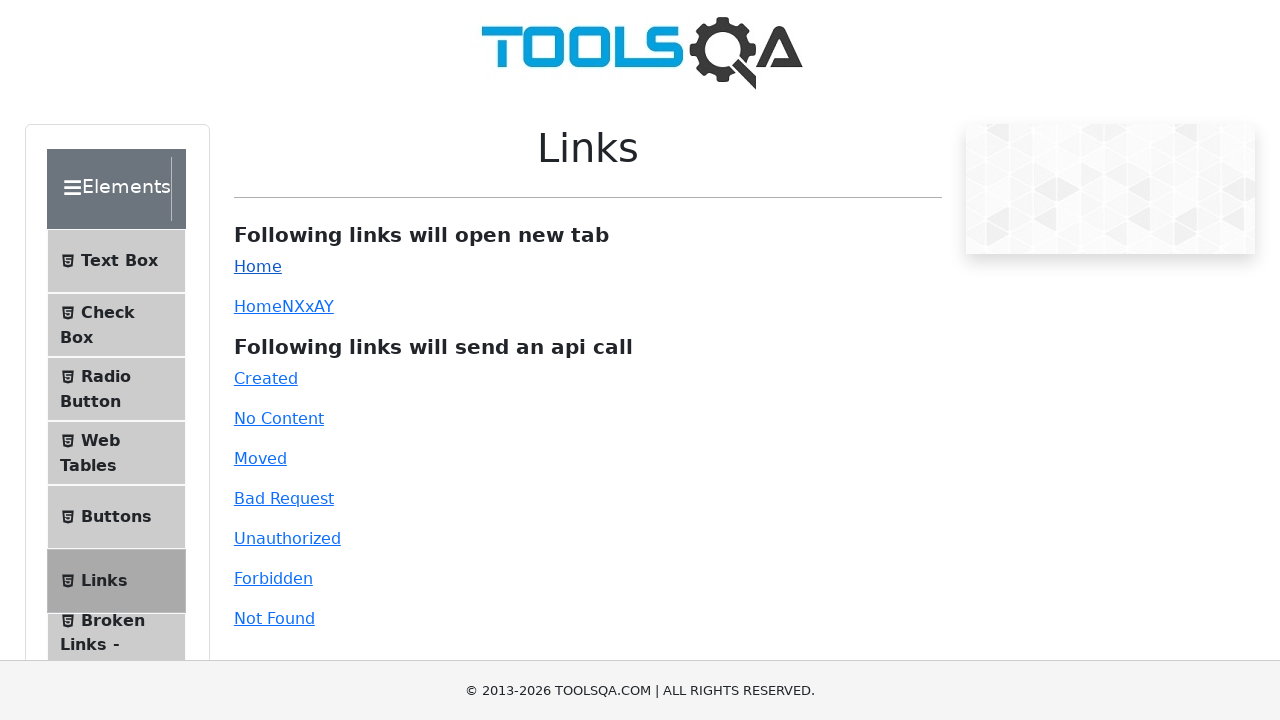

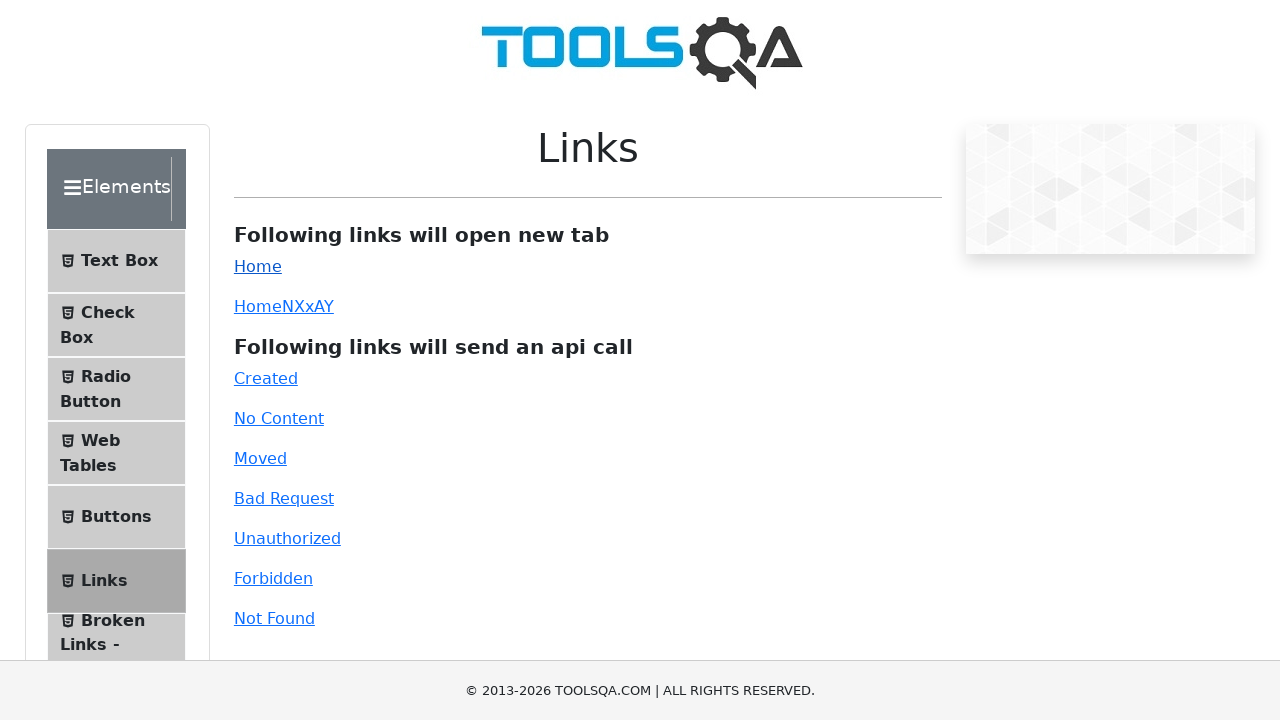